Opens the OTUS education platform homepage in Firefox browser

Starting URL: https://otus.ru

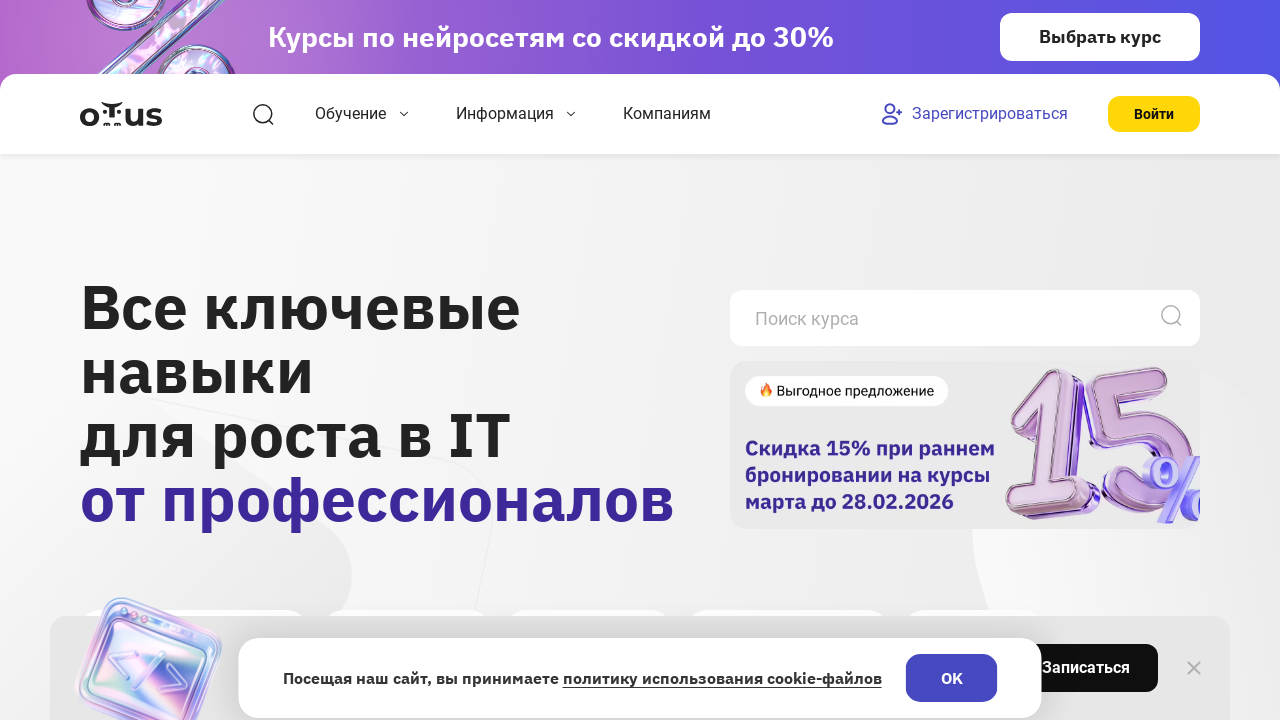

OTUS education platform homepage loaded successfully
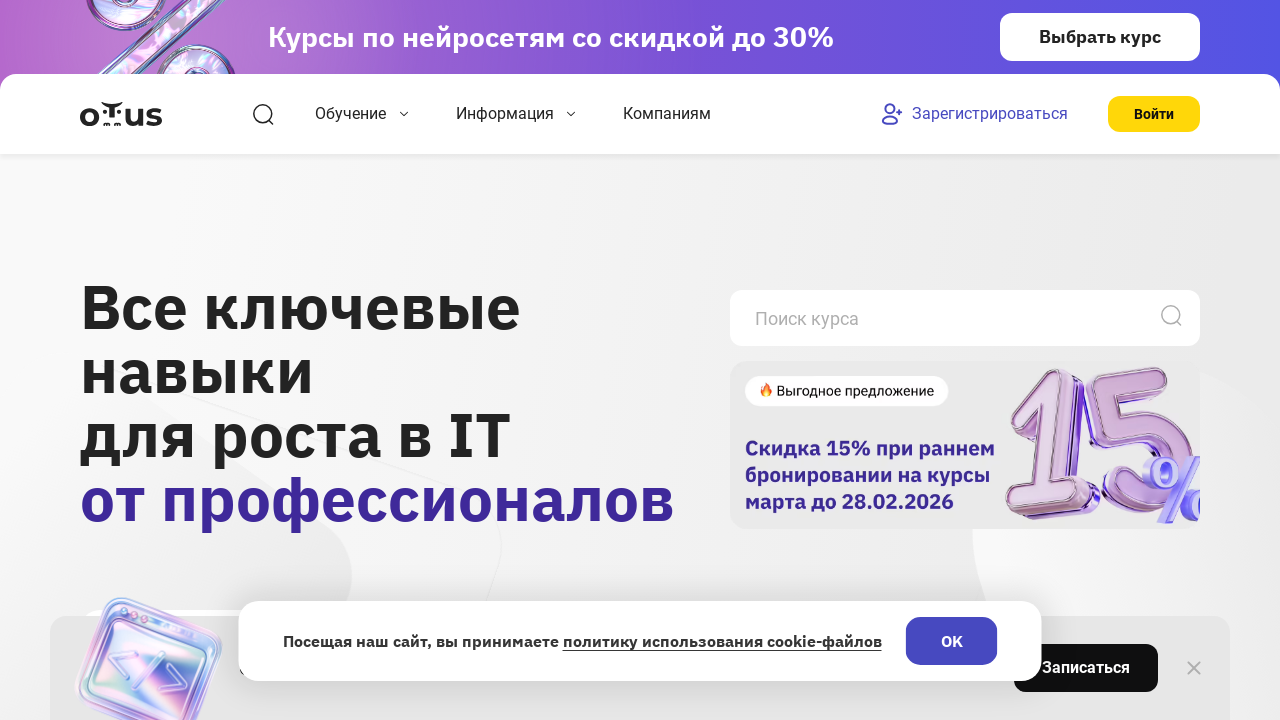

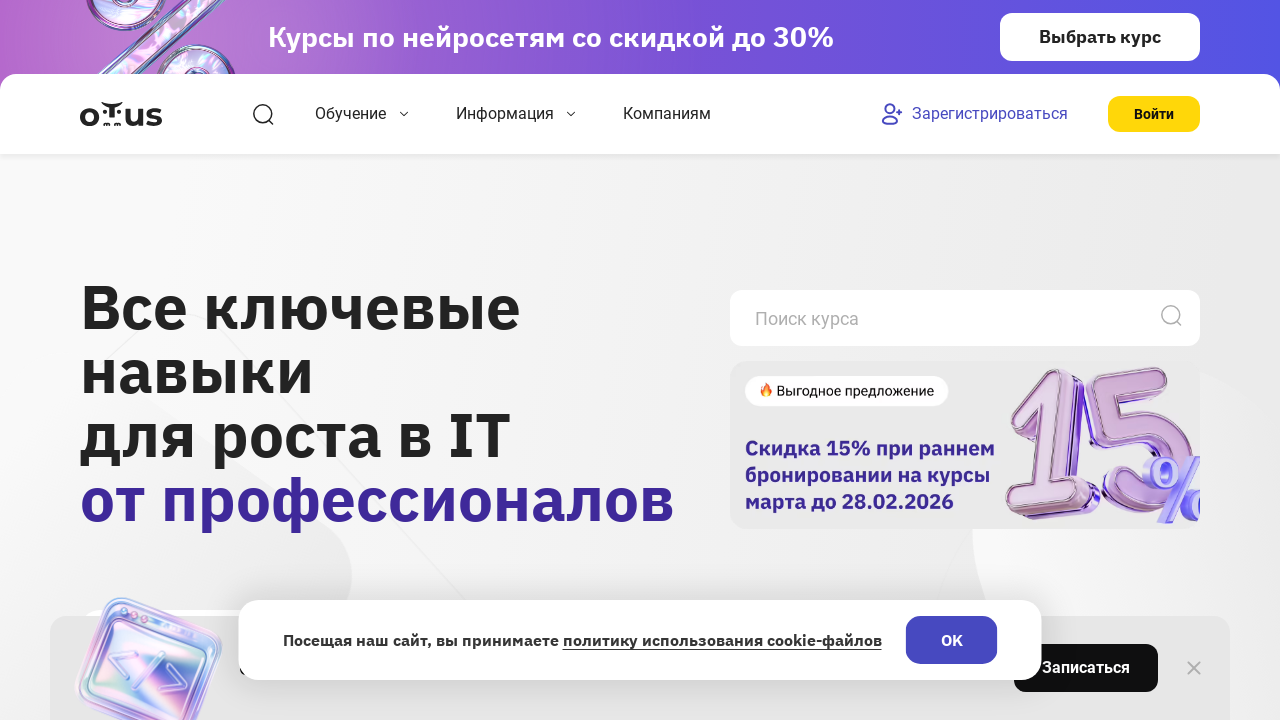